Tests clicking a primary button that triggers an alert, accepting the alert, and refreshing the page - repeated 3 times to verify consistent behavior with dynamic class attributes.

Starting URL: http://uitestingplayground.com/classattr

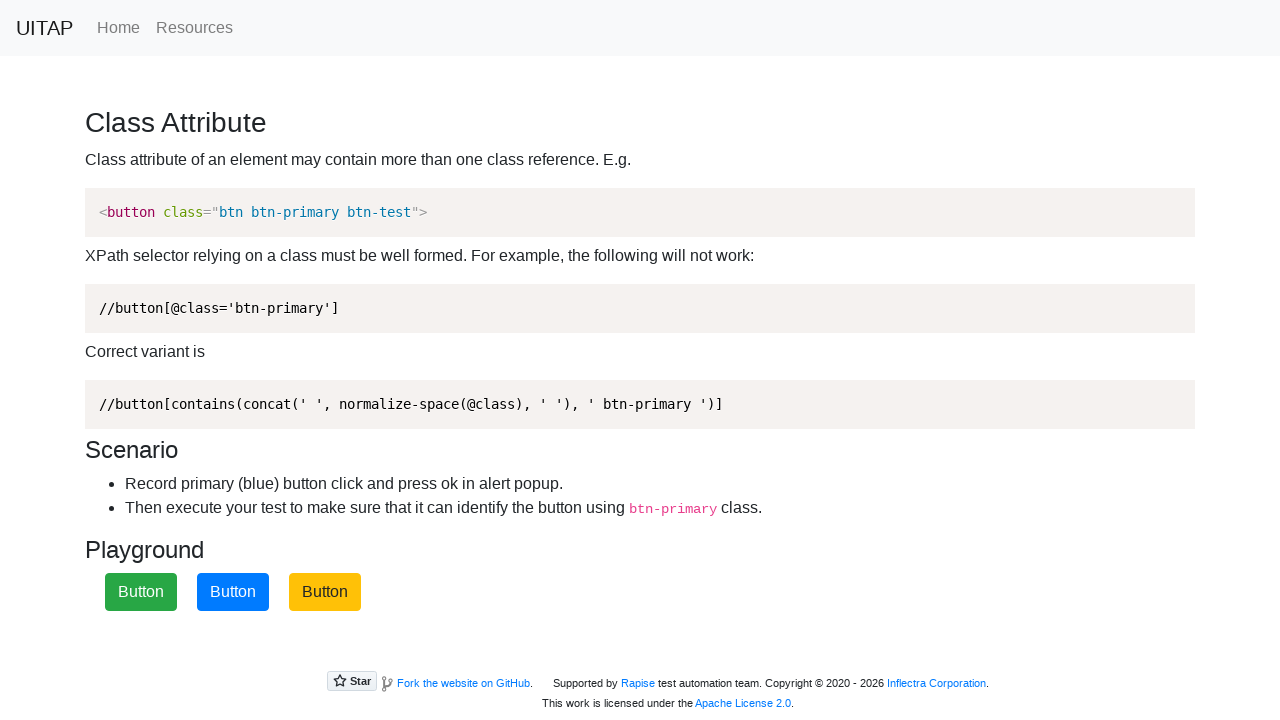

Clicked primary button (iteration 1 of 3) at (233, 592) on button.btn-primary
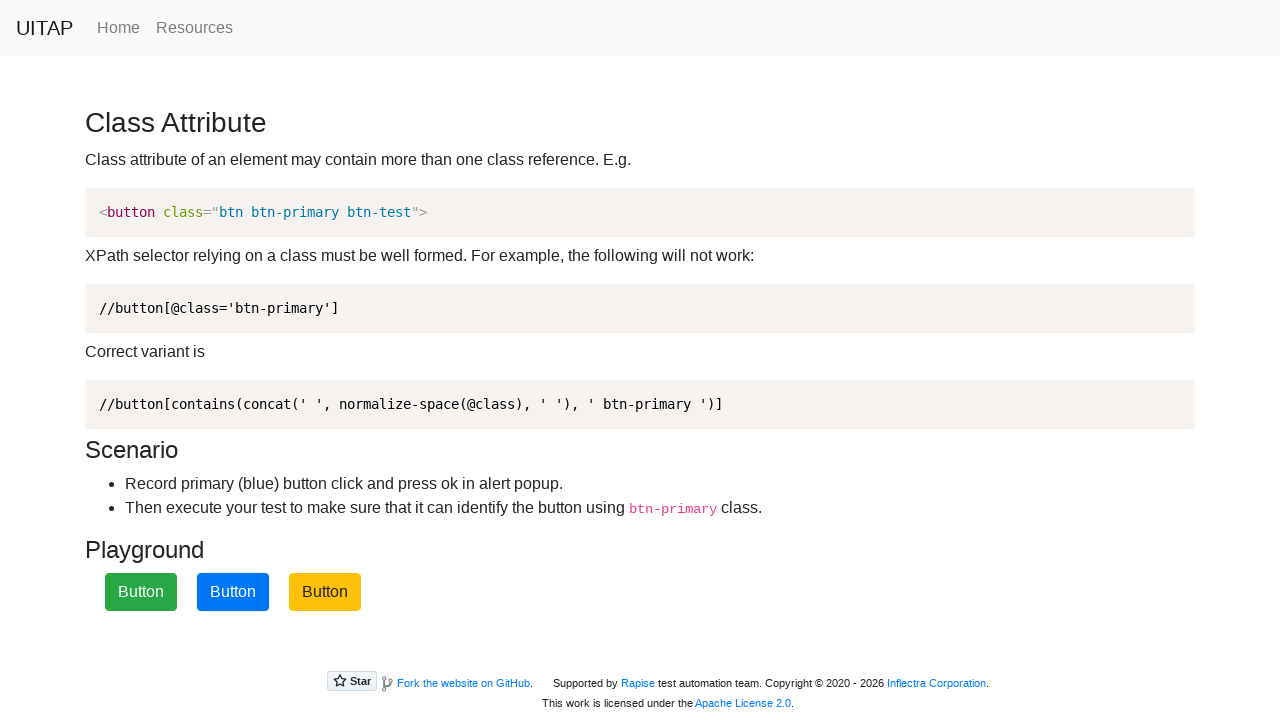

Alert dialog handler registered and accepted (iteration 1 of 3)
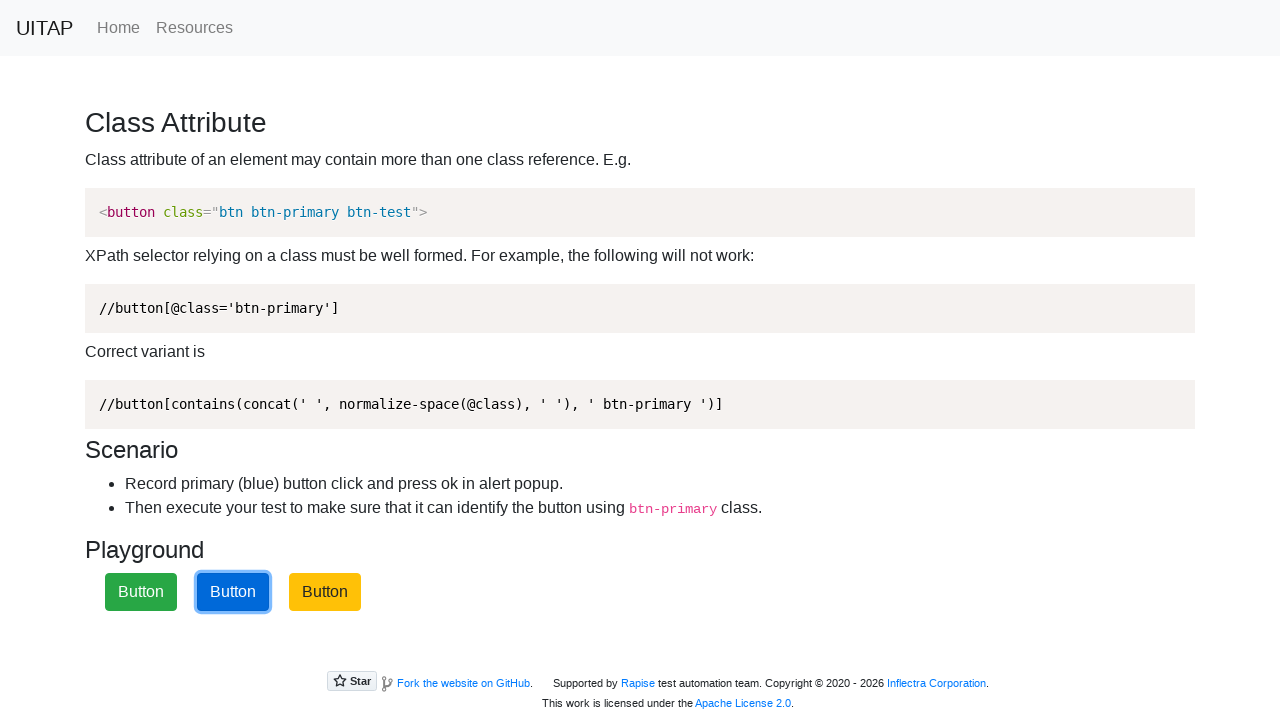

Page reloaded (iteration 1 of 3)
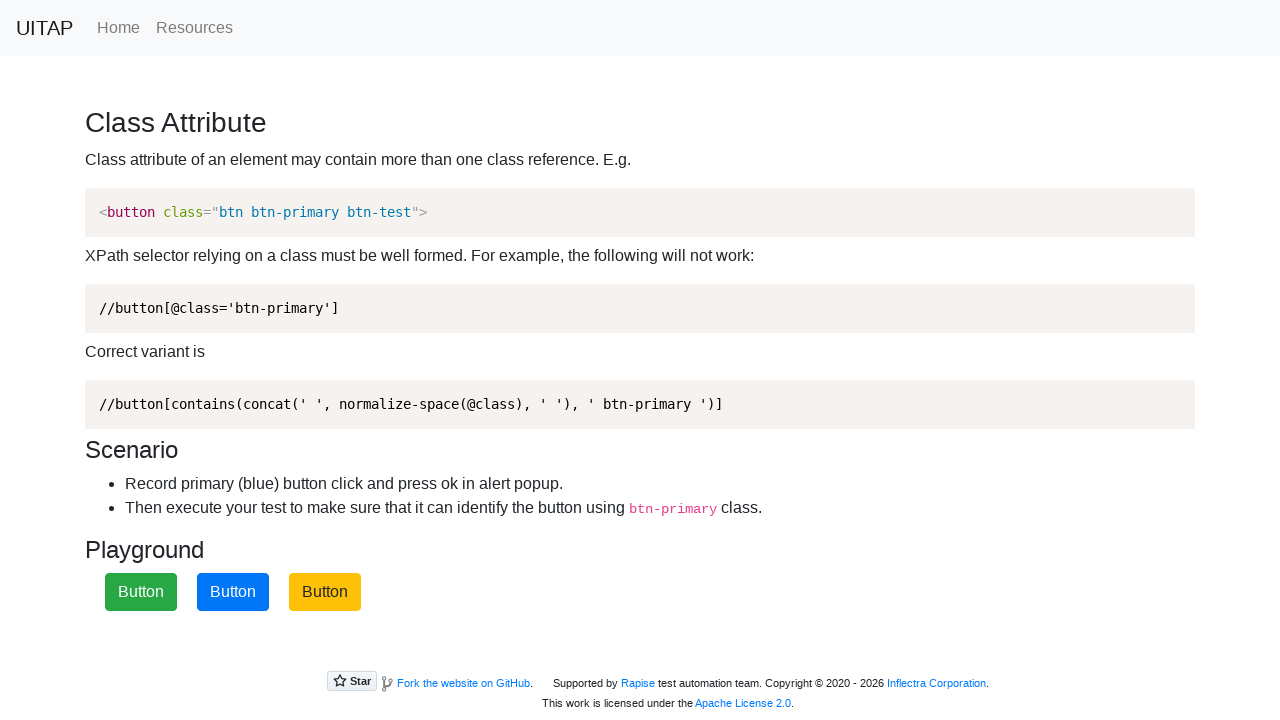

Clicked primary button (iteration 2 of 3) at (233, 592) on button.btn-primary
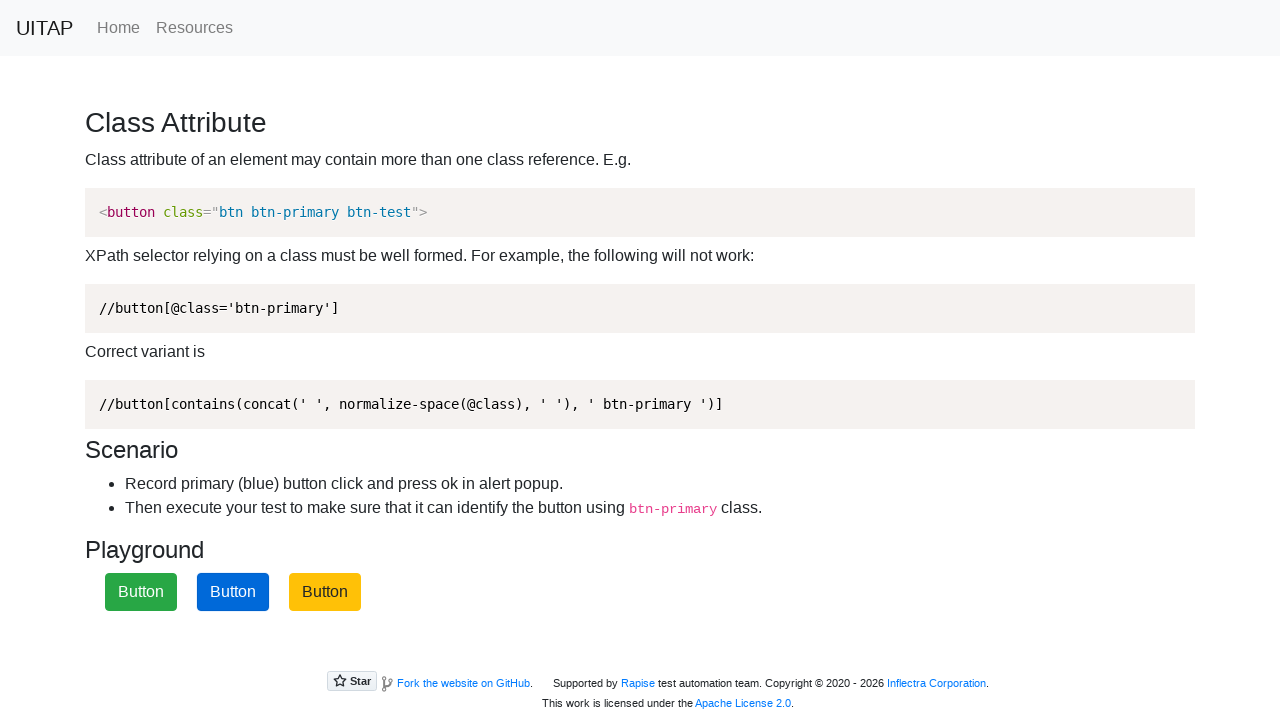

Alert dialog handler registered and accepted (iteration 2 of 3)
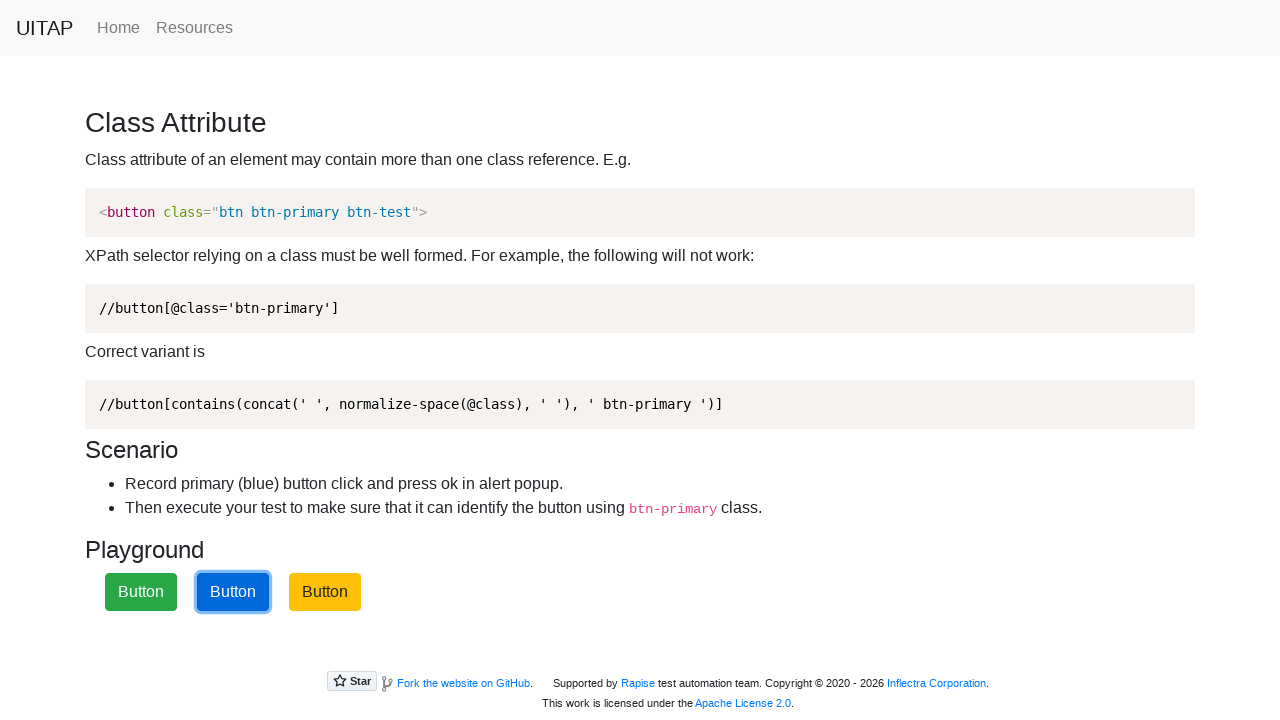

Page reloaded (iteration 2 of 3)
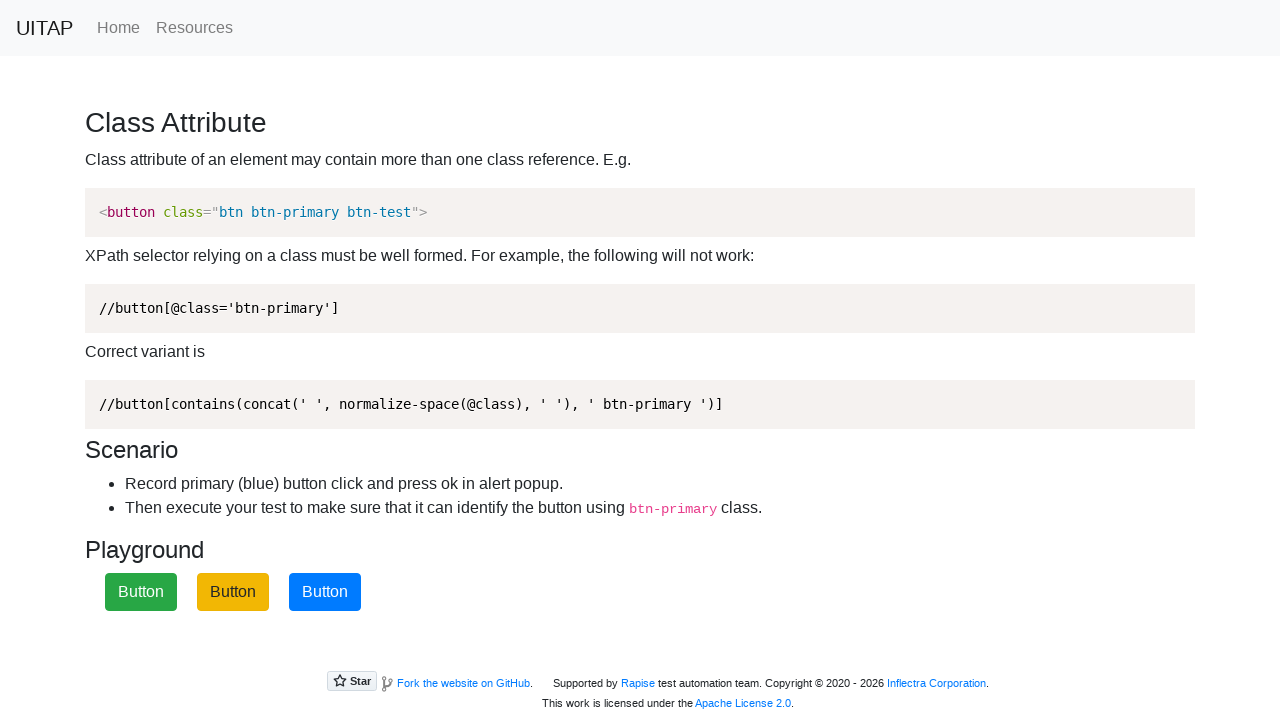

Clicked primary button (iteration 3 of 3) at (325, 592) on button.btn-primary
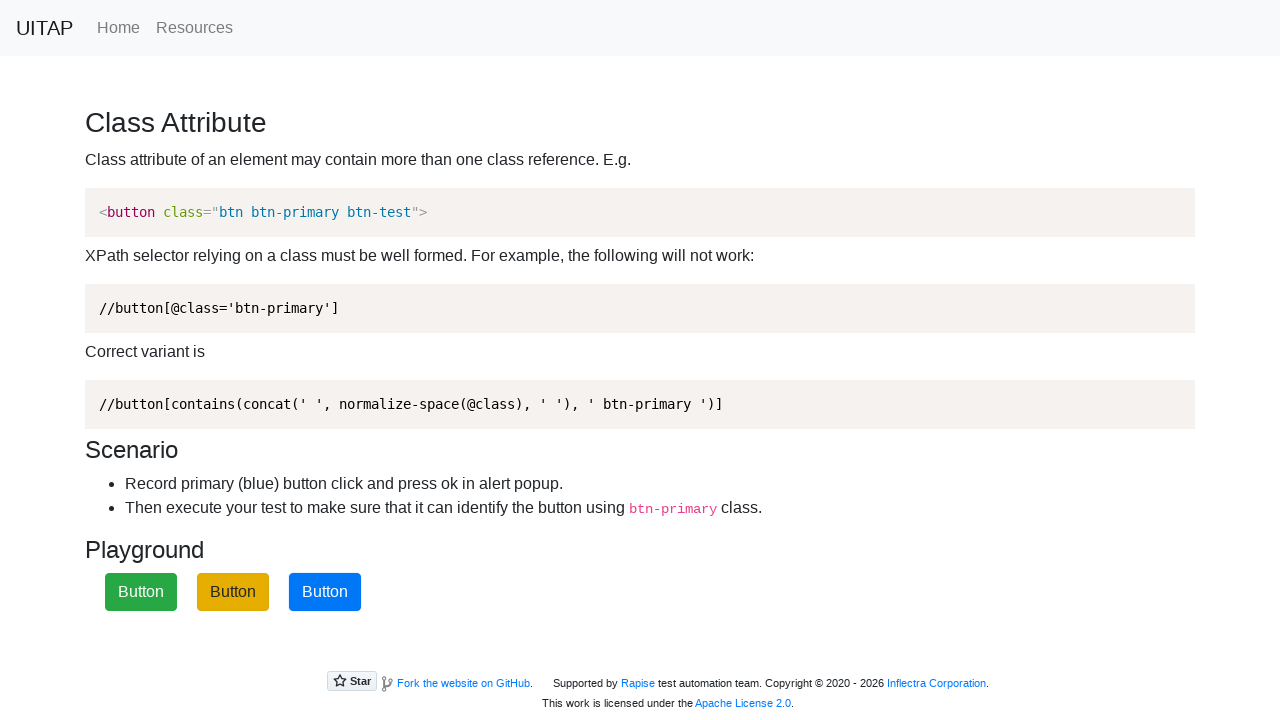

Alert dialog handler registered and accepted (iteration 3 of 3)
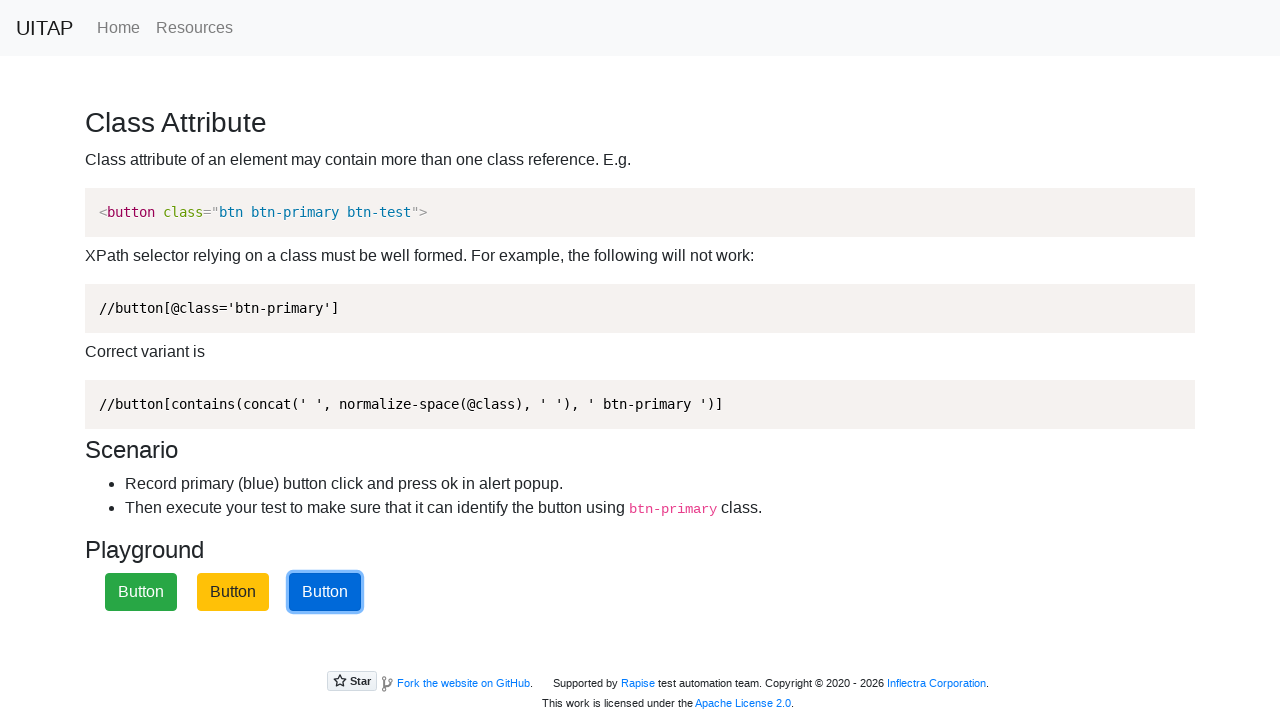

Page reloaded (iteration 3 of 3)
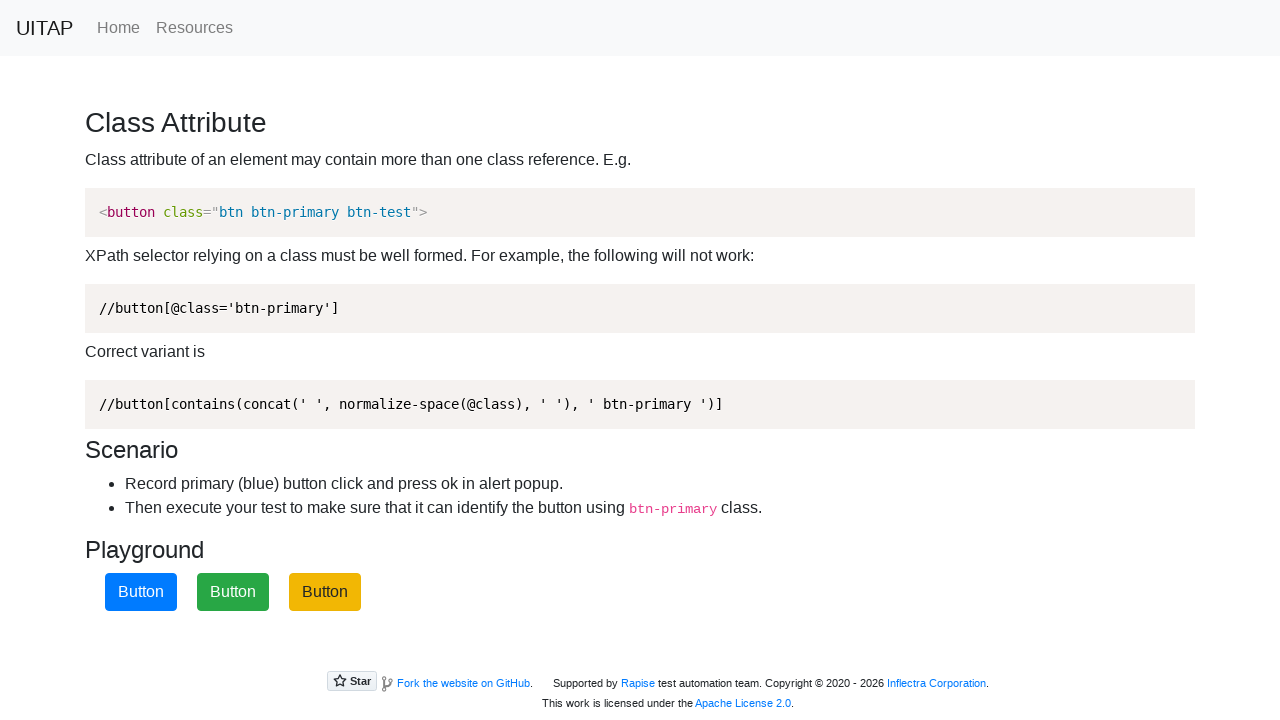

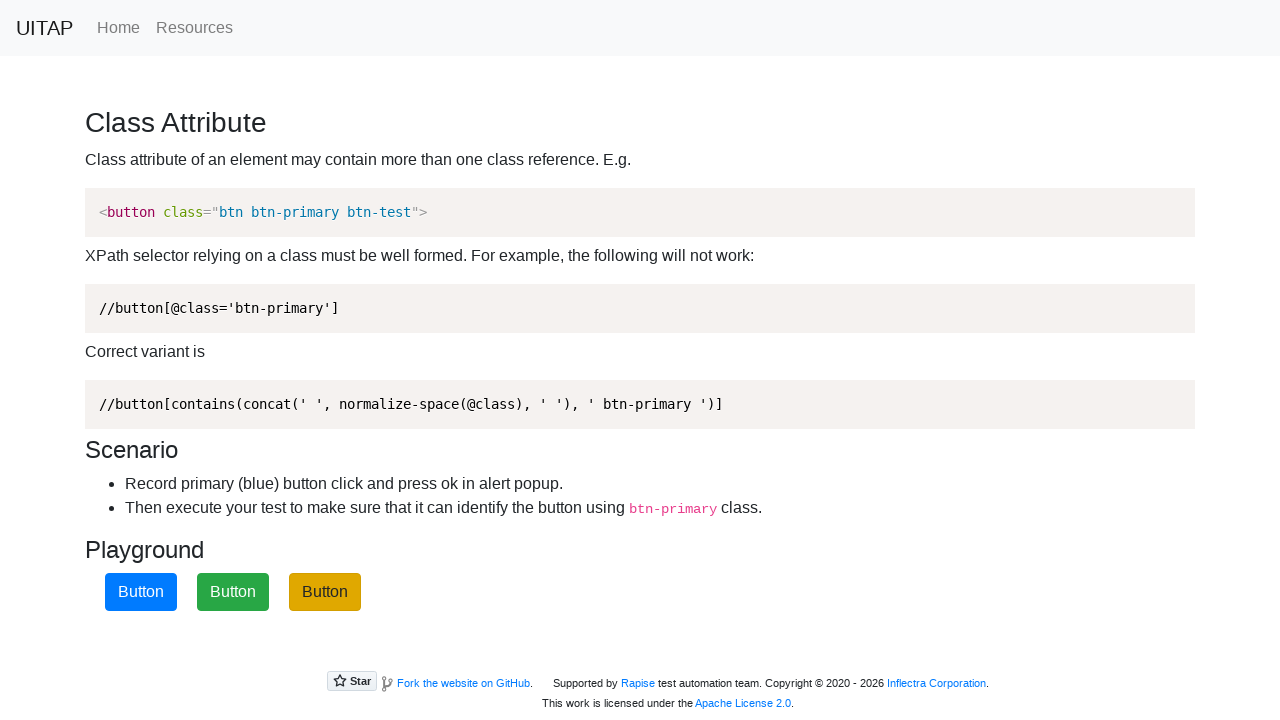